Tests JavaScript alert handling by triggering a prompt alert, entering text, accepting it, and then triggering a basic alert

Starting URL: https://the-internet.herokuapp.com/javascript_alerts

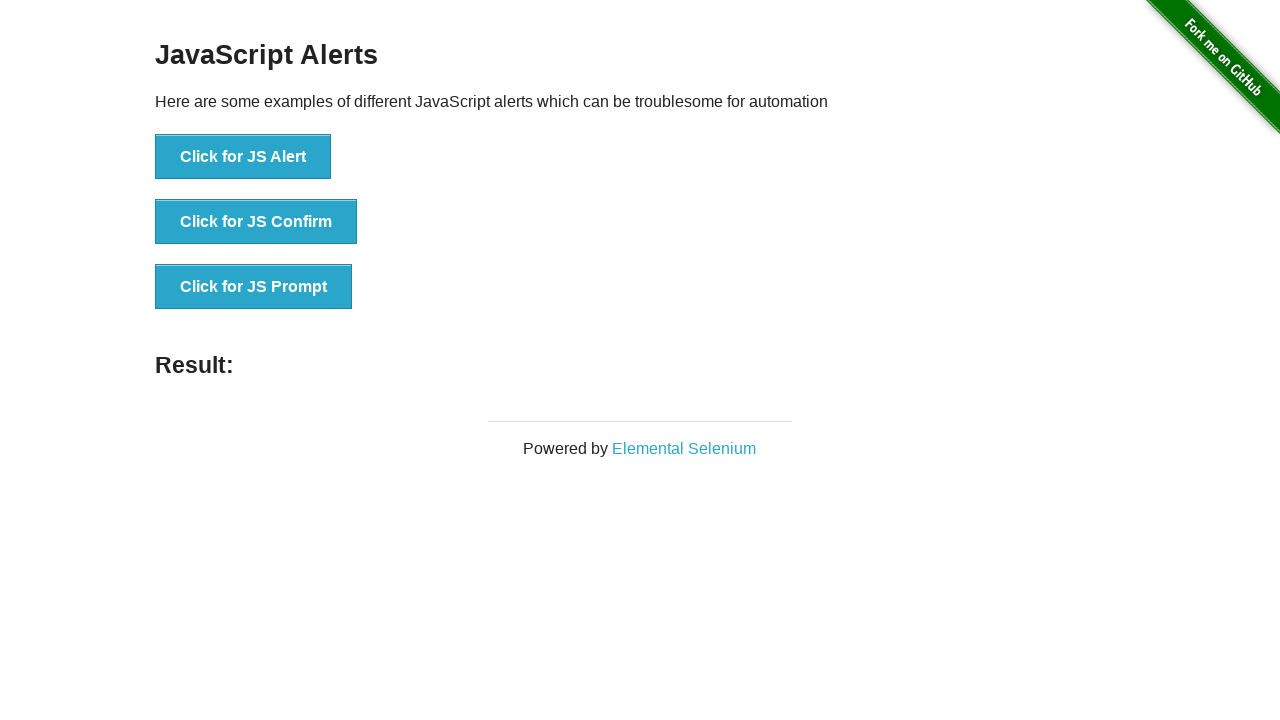

Set up dialog handler for prompt alerts
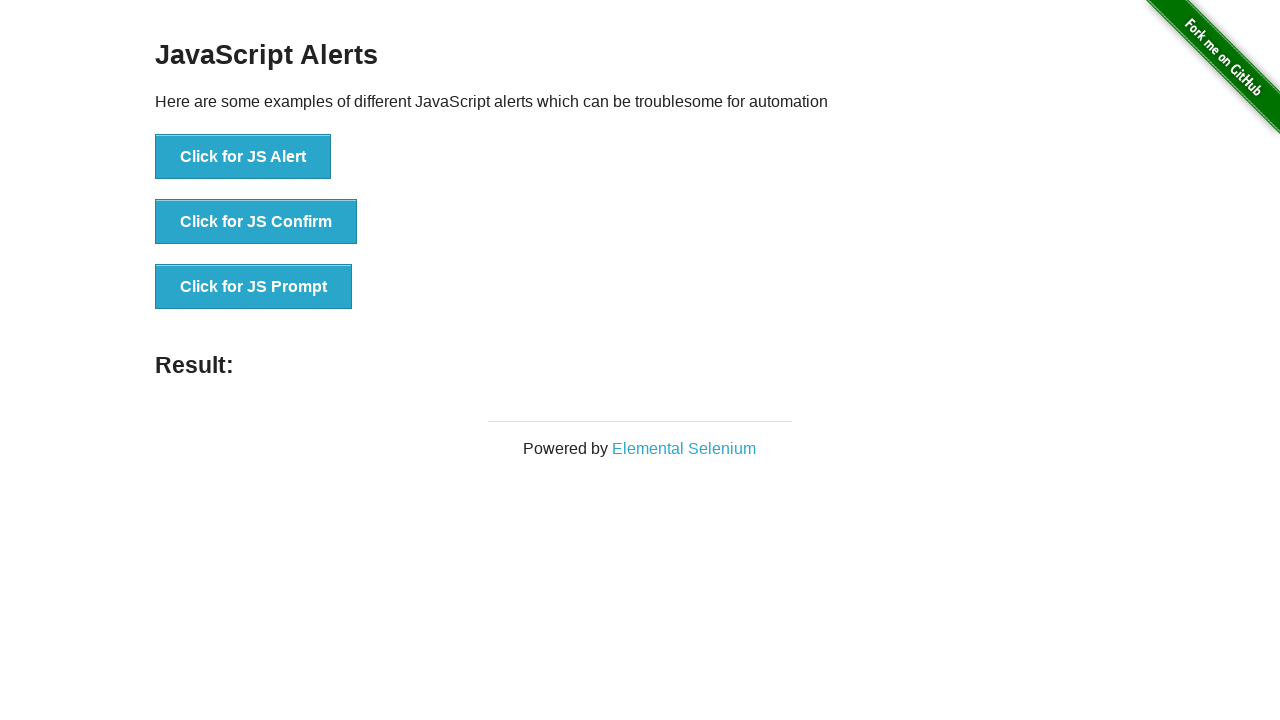

Clicked JS Prompt button to trigger prompt alert at (254, 287) on xpath=//*[@onclick='jsPrompt()']
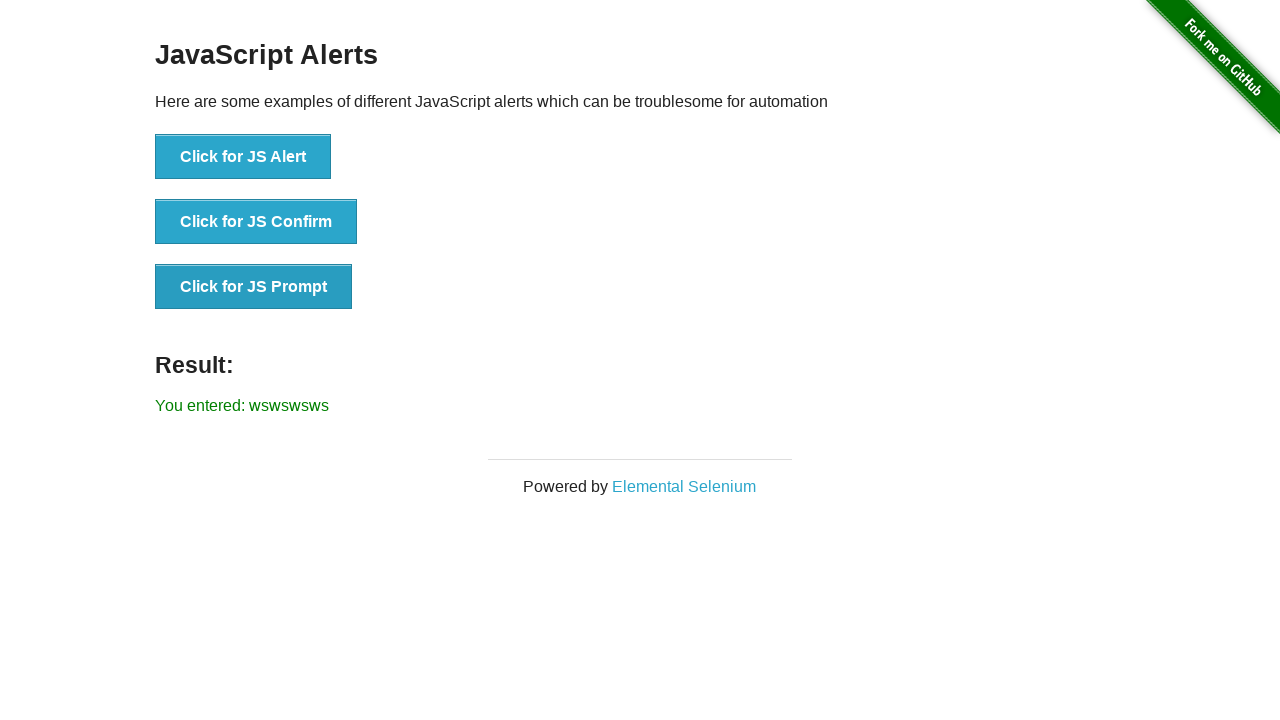

Waited 1000ms for prompt dialog to be handled
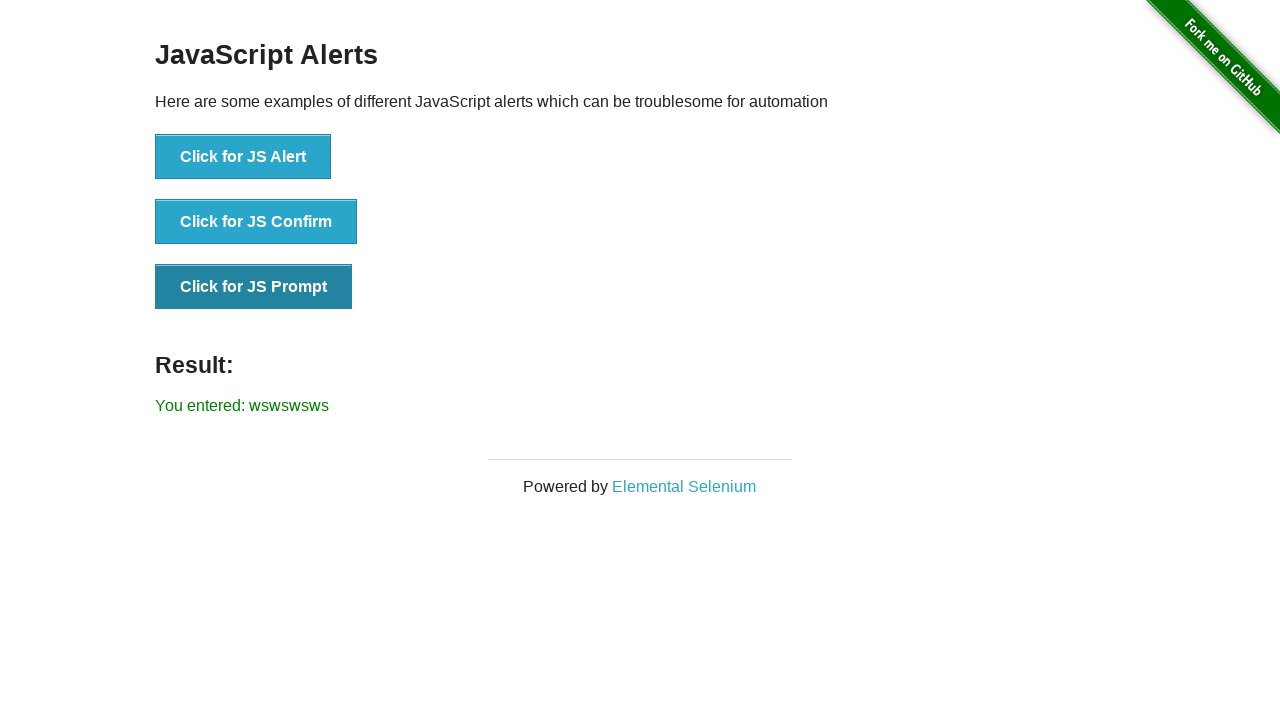

Removed prompt dialog handler
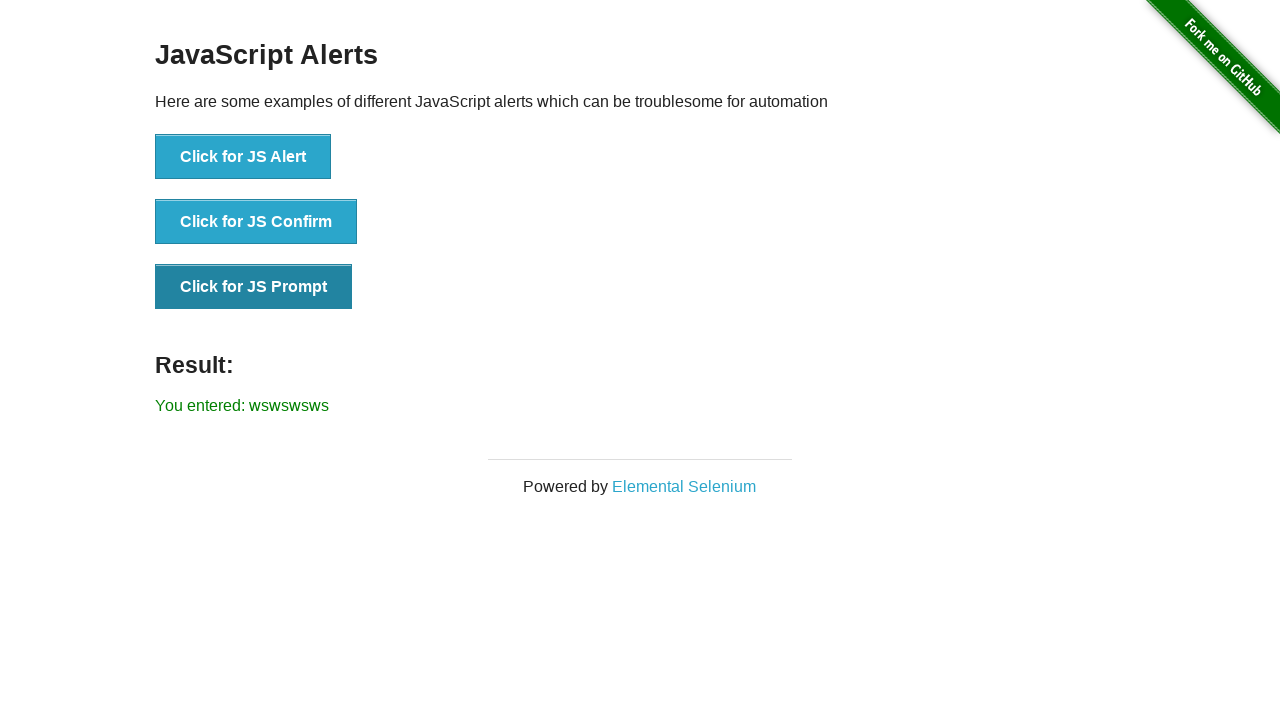

Set up dialog handler for basic alerts
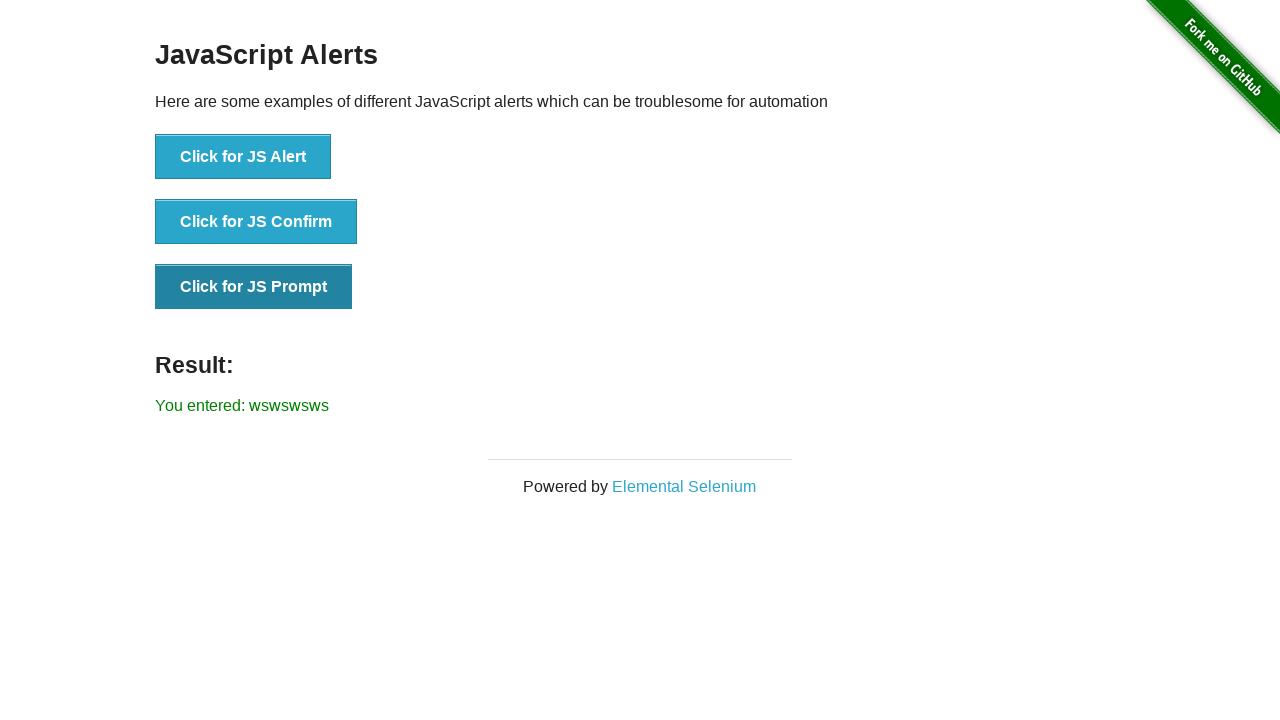

Clicked JS Alert button to trigger basic alert at (243, 157) on xpath=//*[@onclick='jsAlert()']
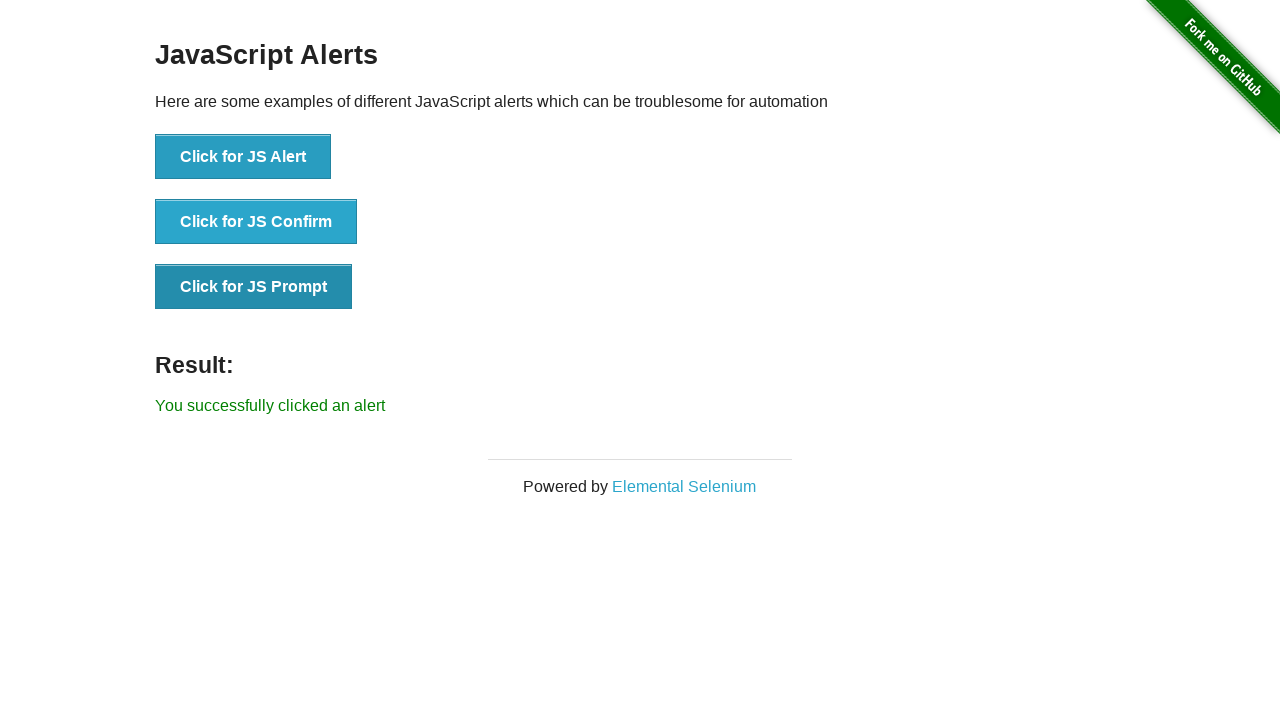

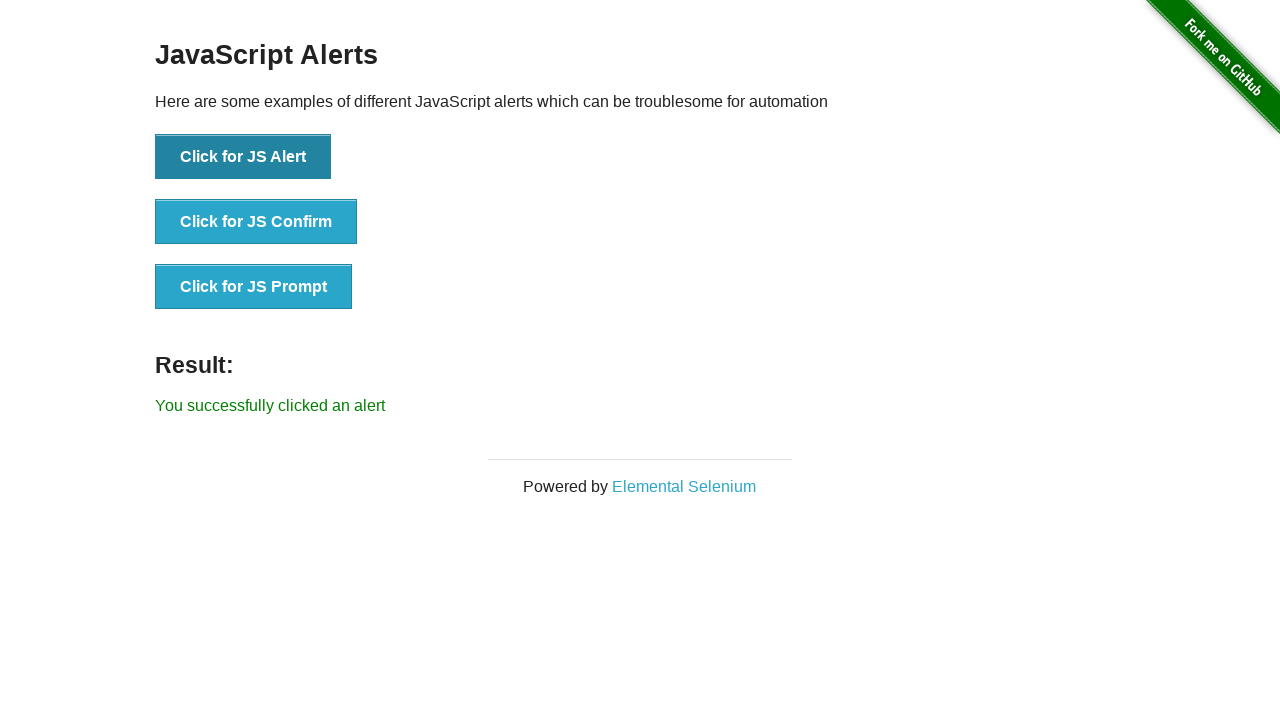